Tests auto-waiting functionality by triggering an AJAX request, waiting for the success element to appear, and verifying the loaded text content.

Starting URL: http://uitestingplayground.com/ajax/

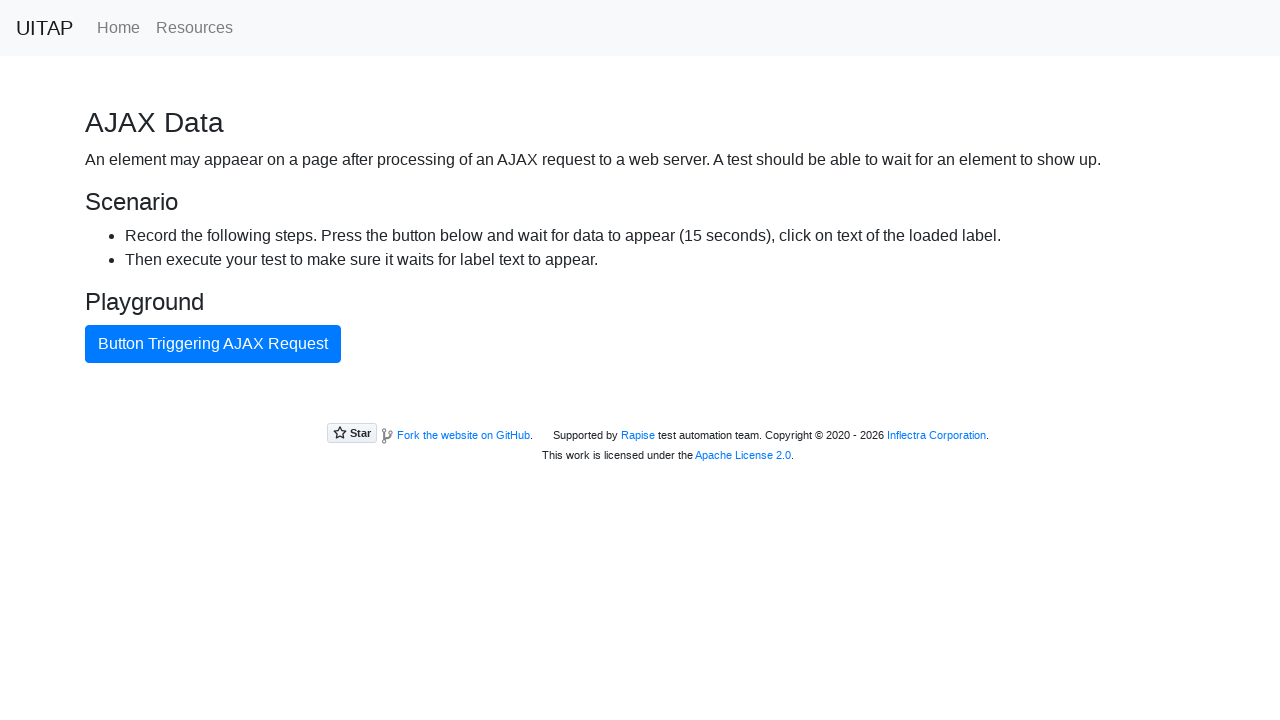

Clicked button to trigger AJAX request at (213, 344) on internal:text="Button Triggering AJAX Request"i
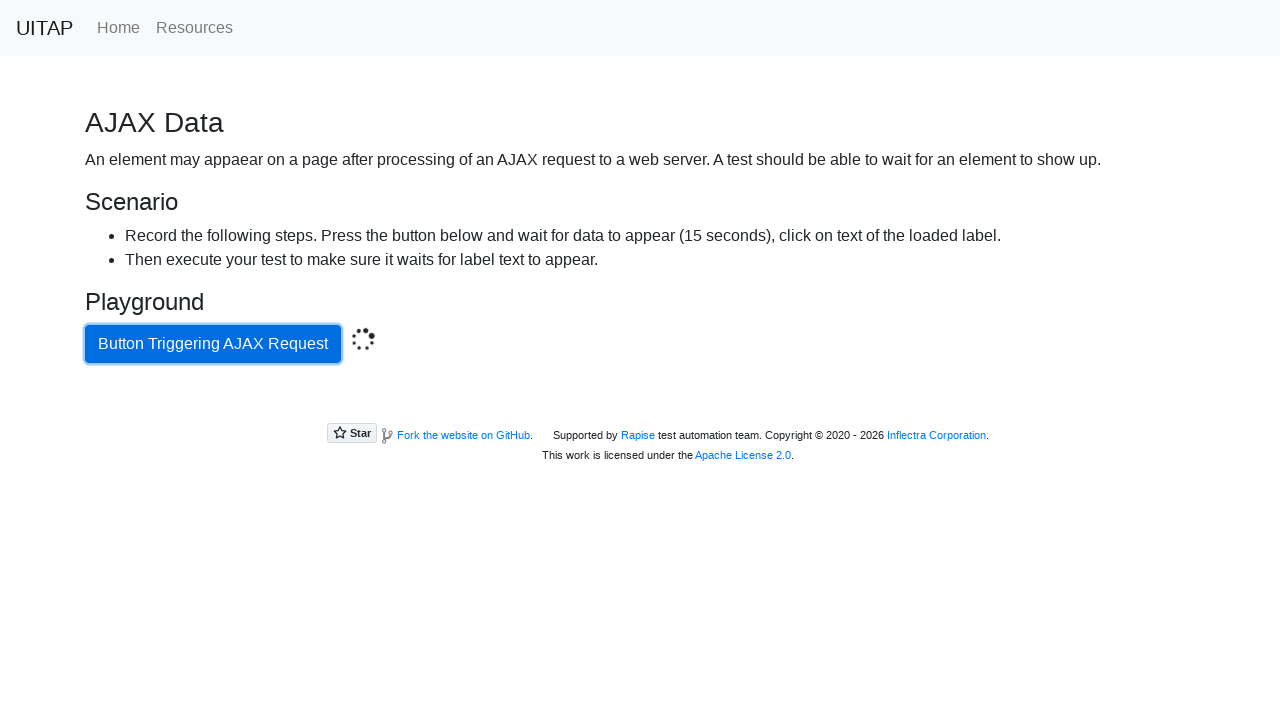

Success element appeared after AJAX request completed
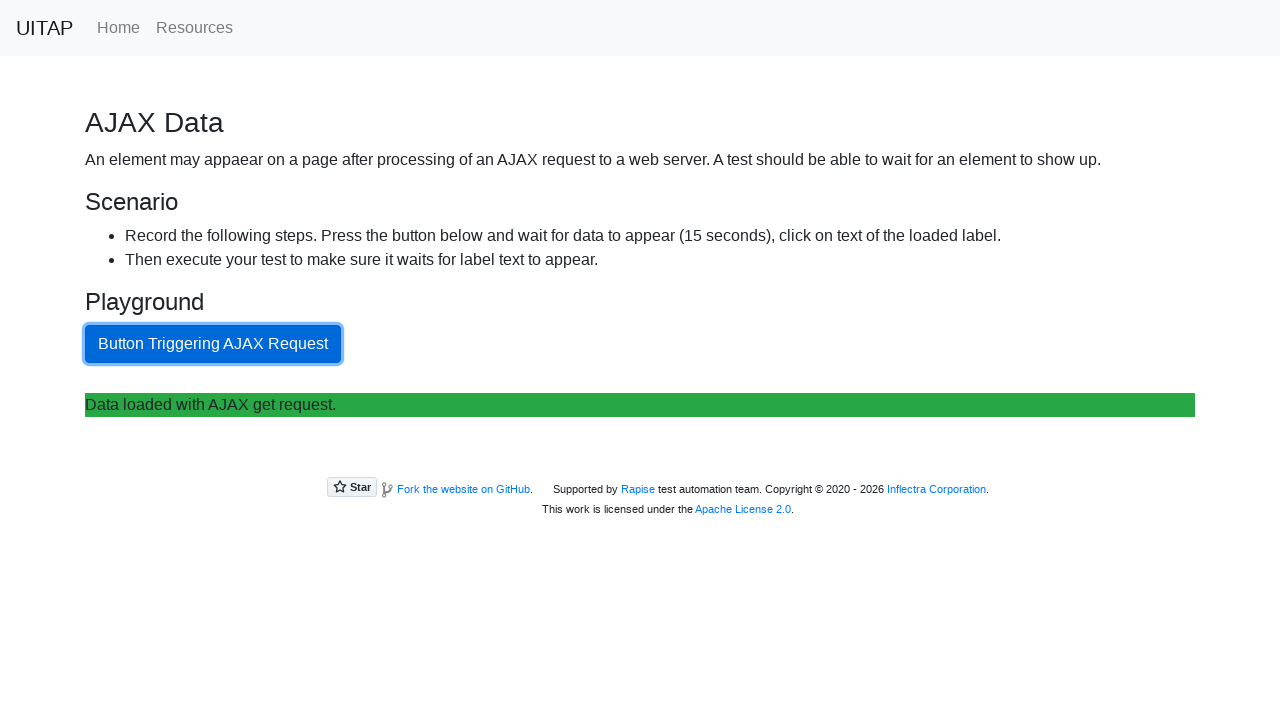

Clicked success button and verified loaded text content at (640, 405) on .bg-success
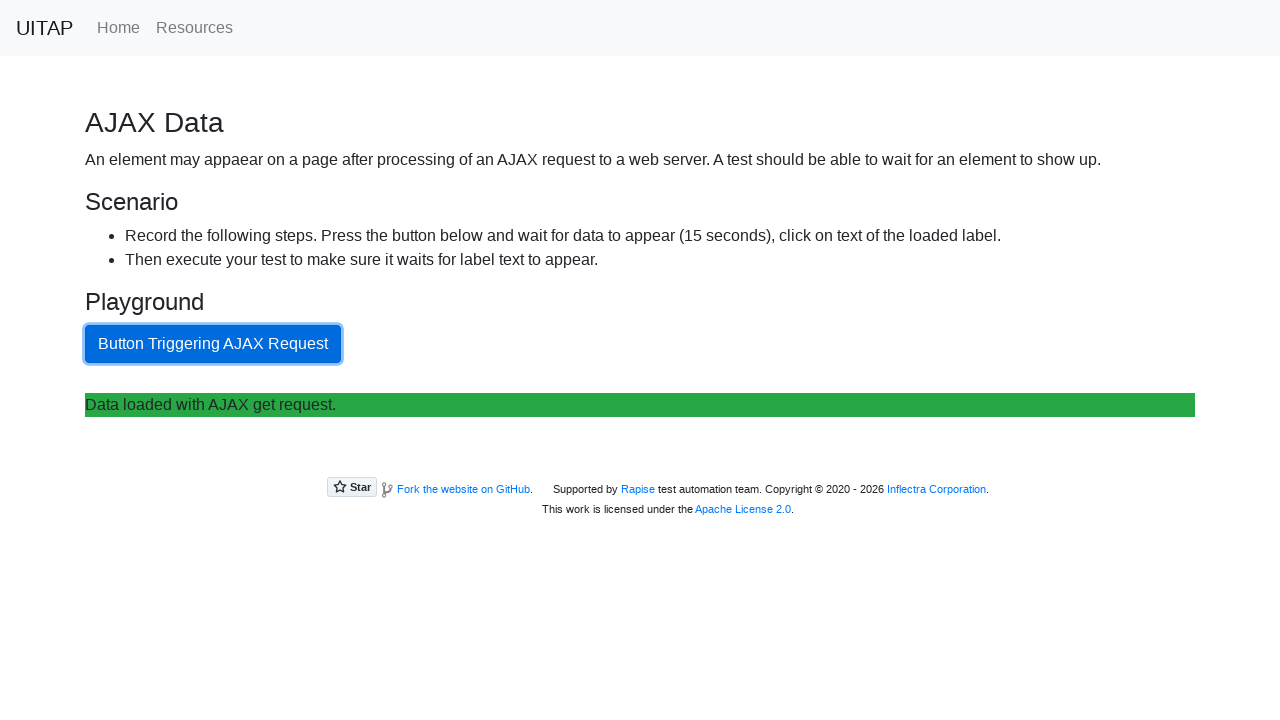

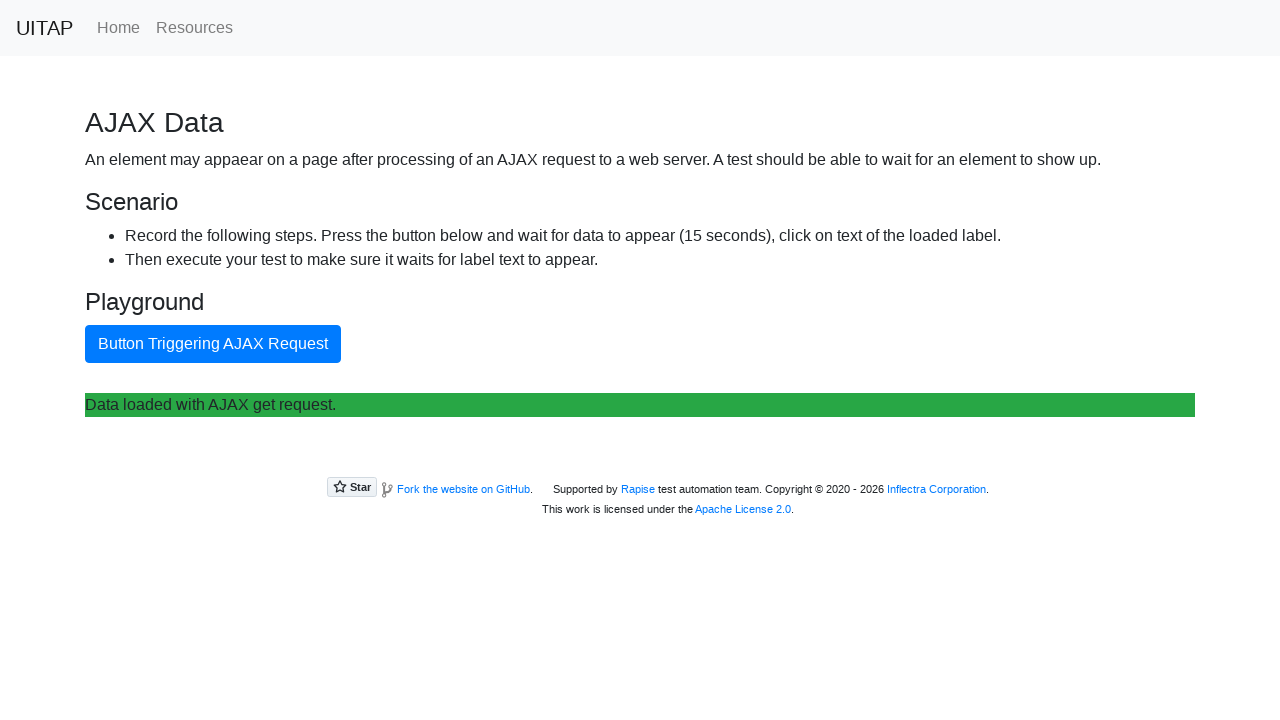